Tests navigation to about section by clicking the "Tentang Kami" link and verifying the header is visible

Starting URL: https://healthify-reactapp.vercel.app/

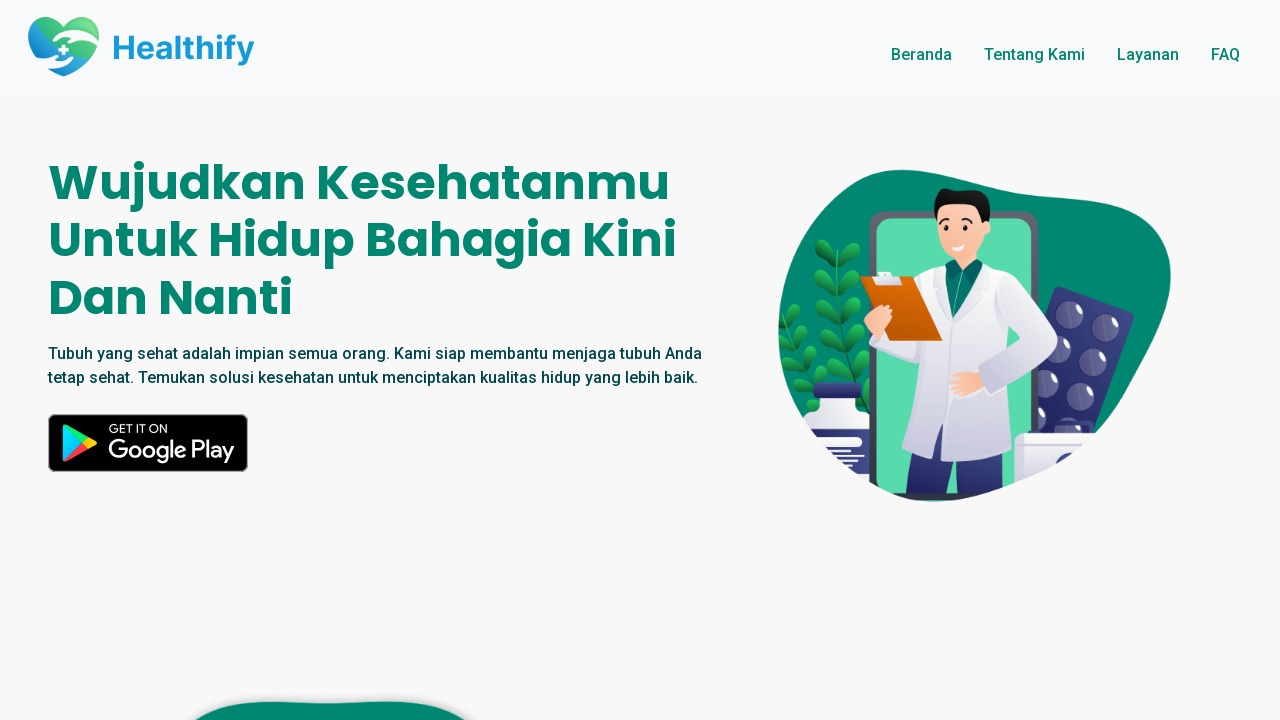

Clicked 'Tentang Kami' link to navigate to about section at (1034, 54) on text=Tentang Kami
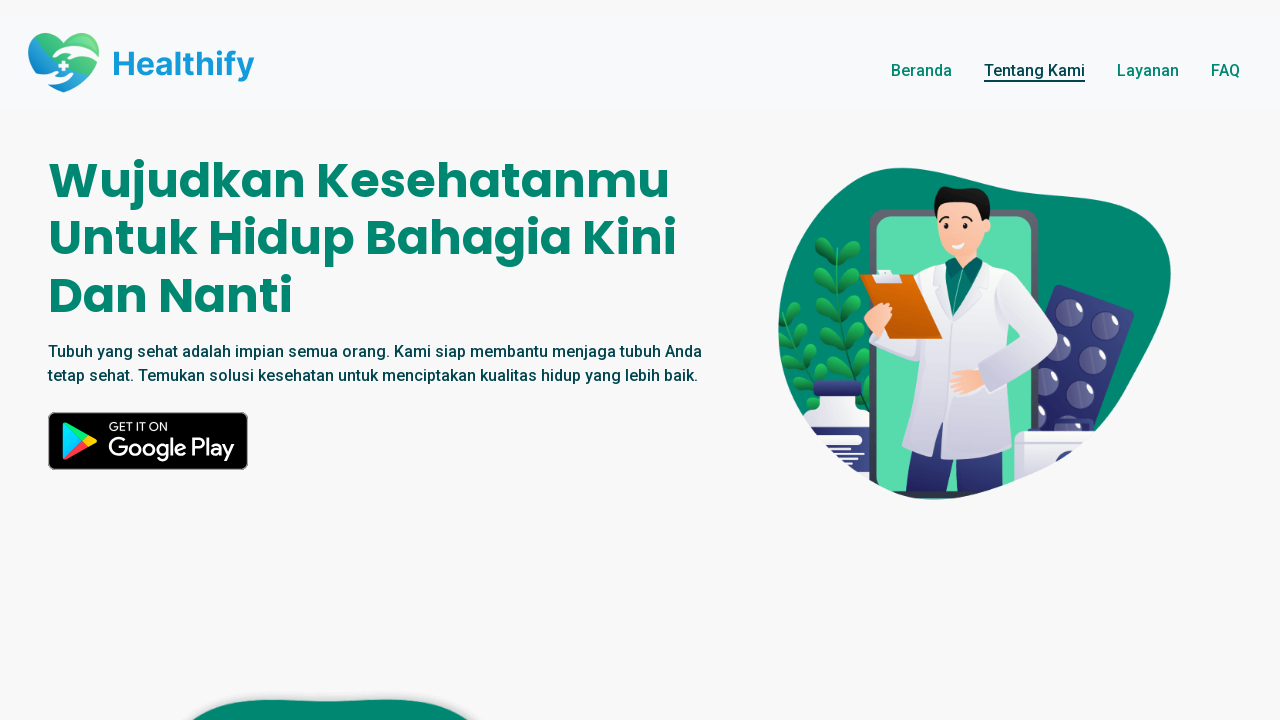

About section header 'Wujudkan Hidup Sehat Bersama Healthify' is visible
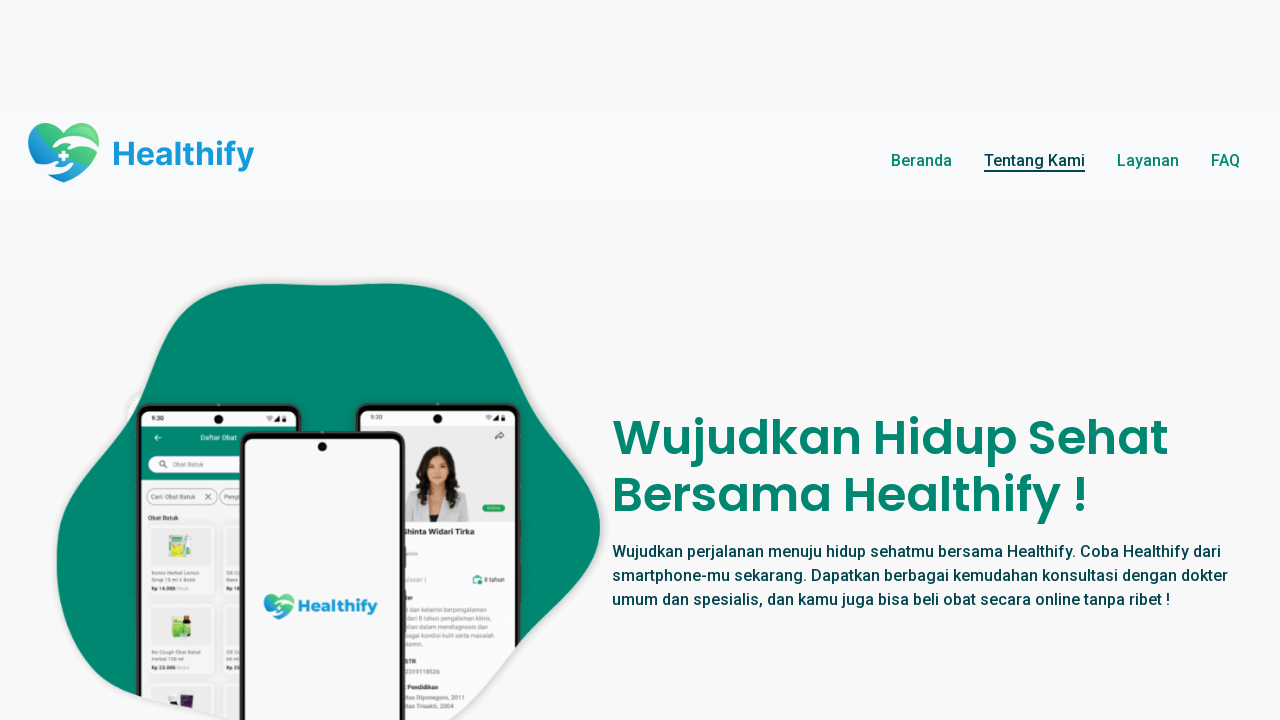

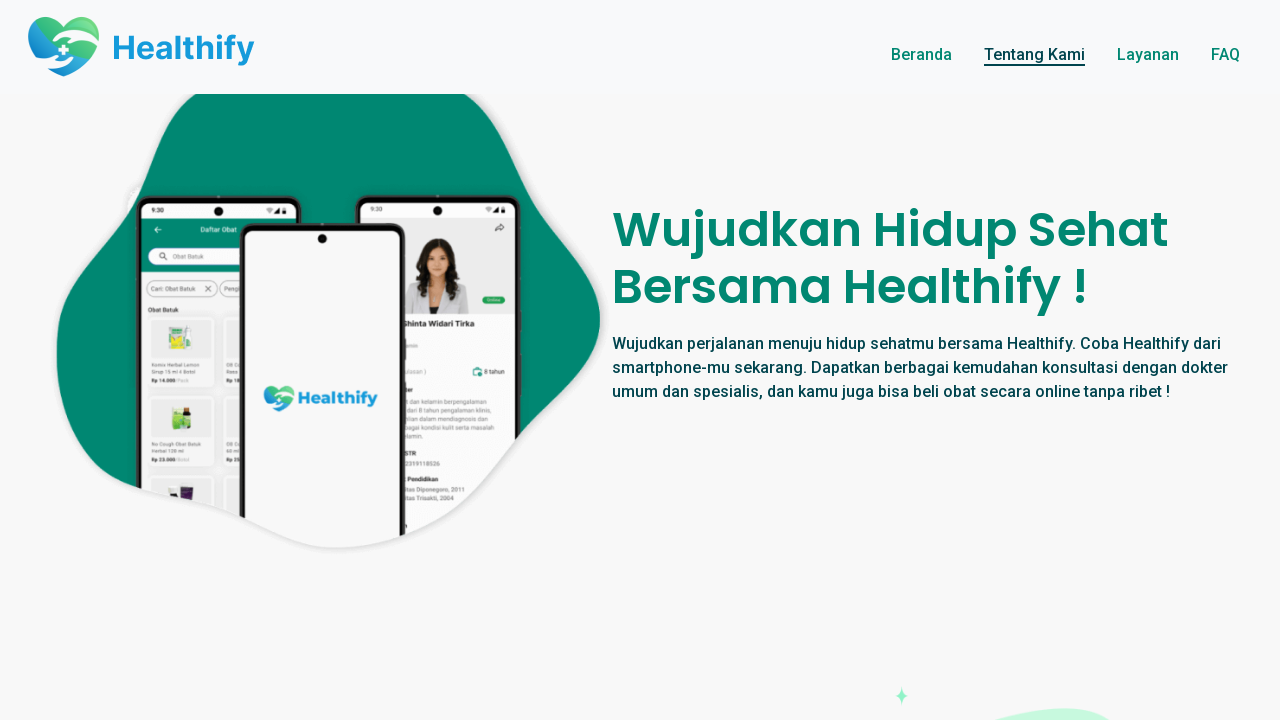